Tests dynamic controls by verifying a textbox is initially disabled, clicking enable button, and confirming the textbox becomes enabled

Starting URL: https://the-internet.herokuapp.com/dynamic_controls

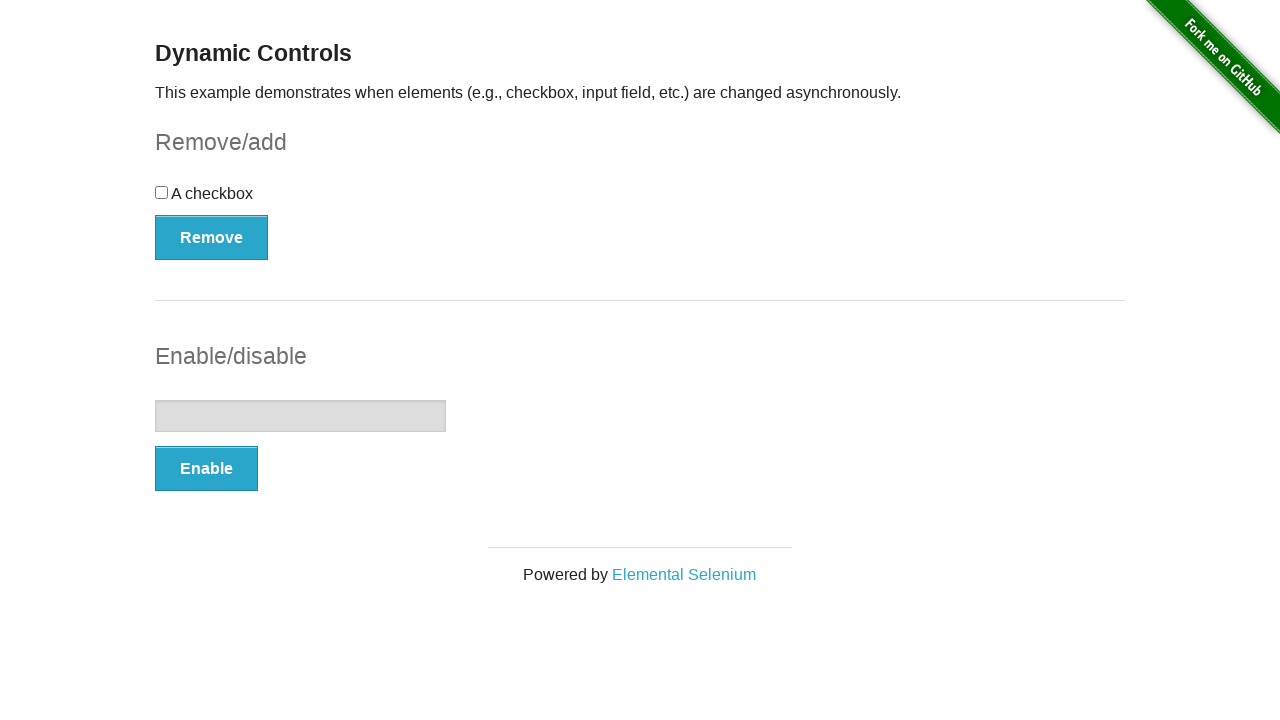

Navigated to dynamic controls page
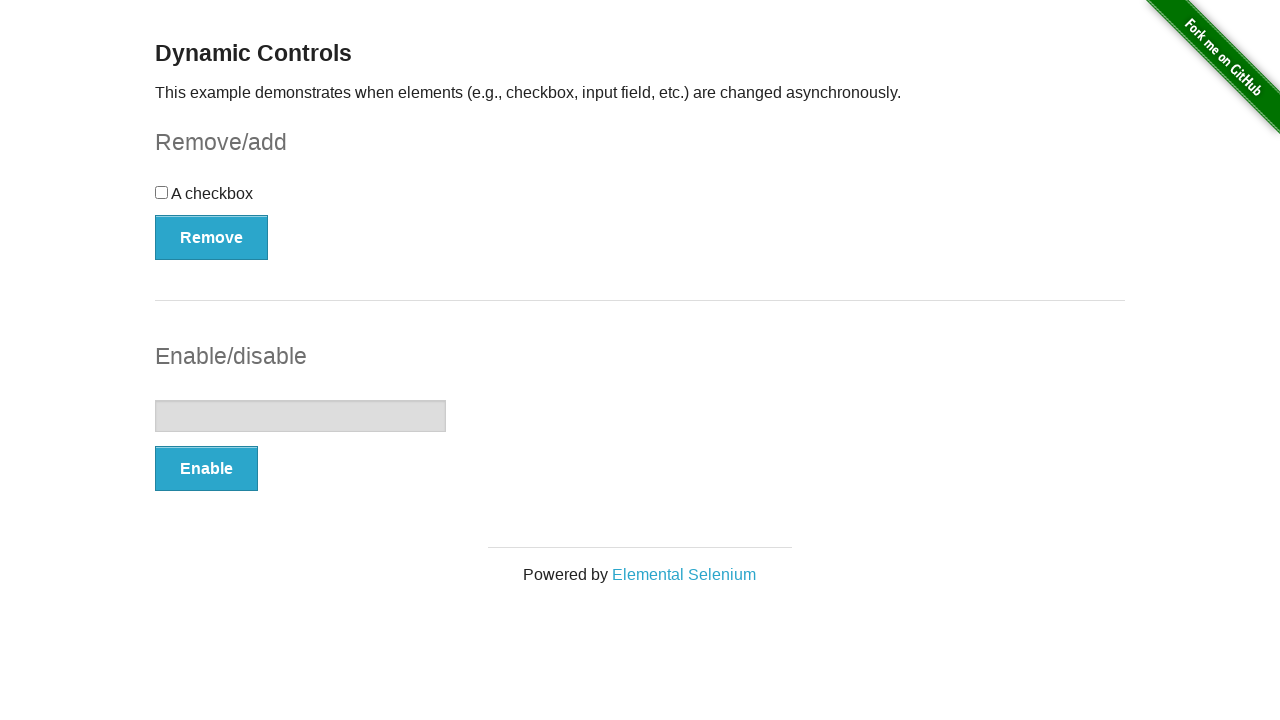

Located textbox element
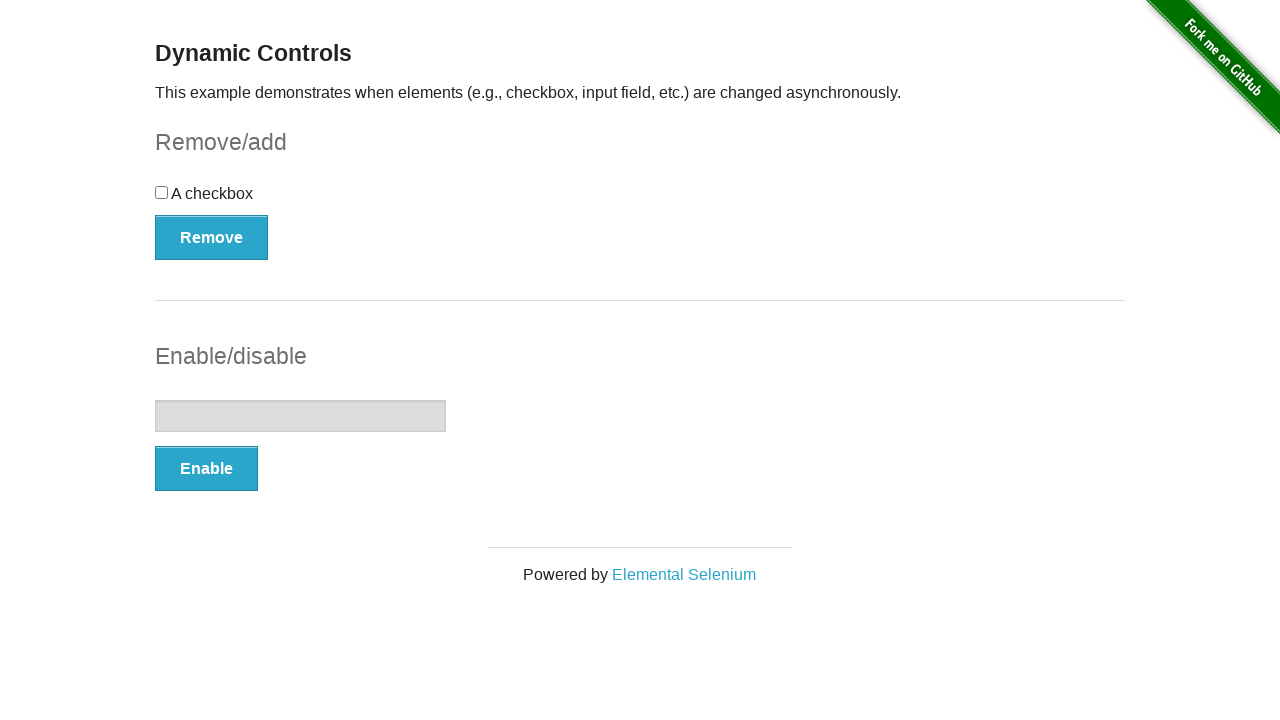

Verified textbox is initially disabled
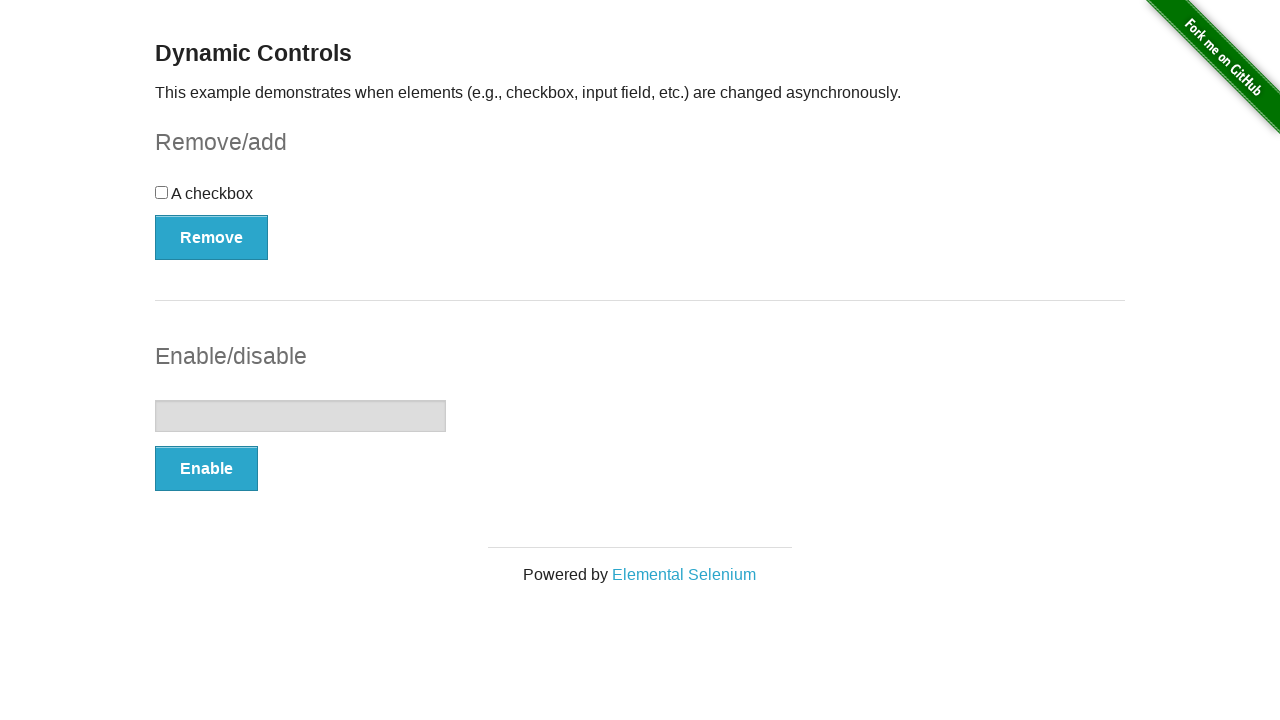

Clicked Enable button at (206, 469) on button:has-text('Enable')
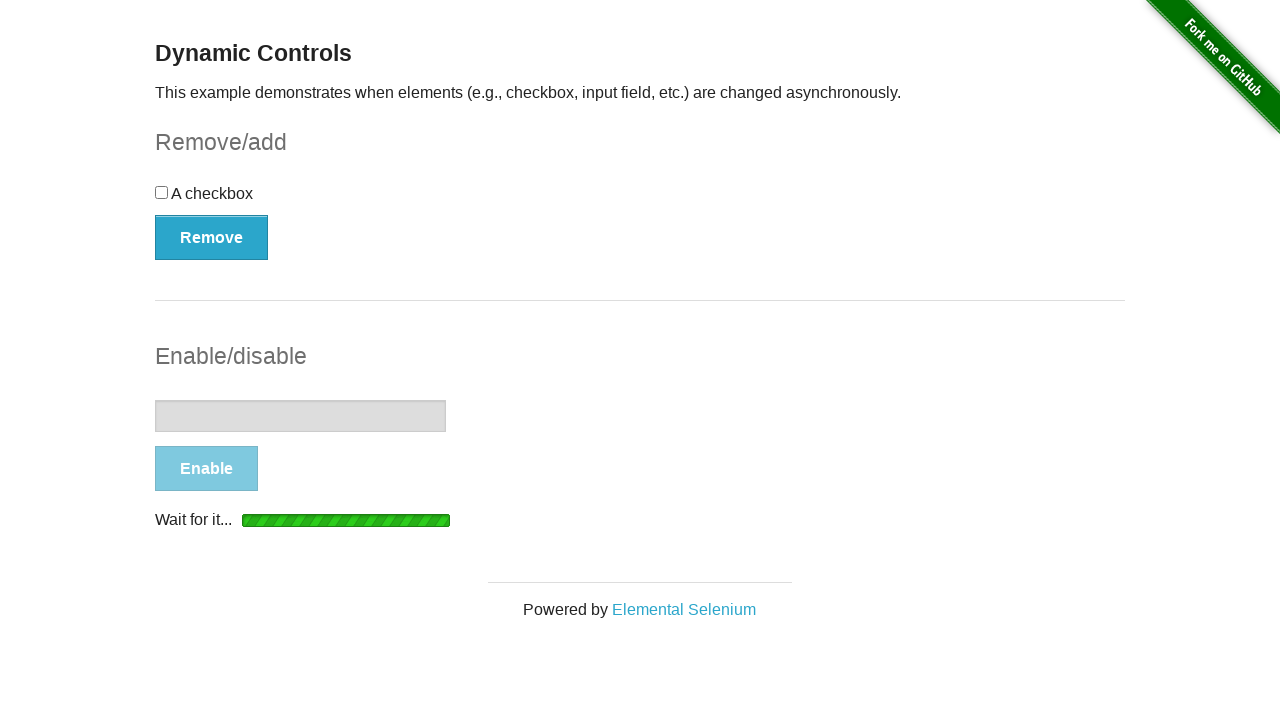

Waited for textbox to become enabled
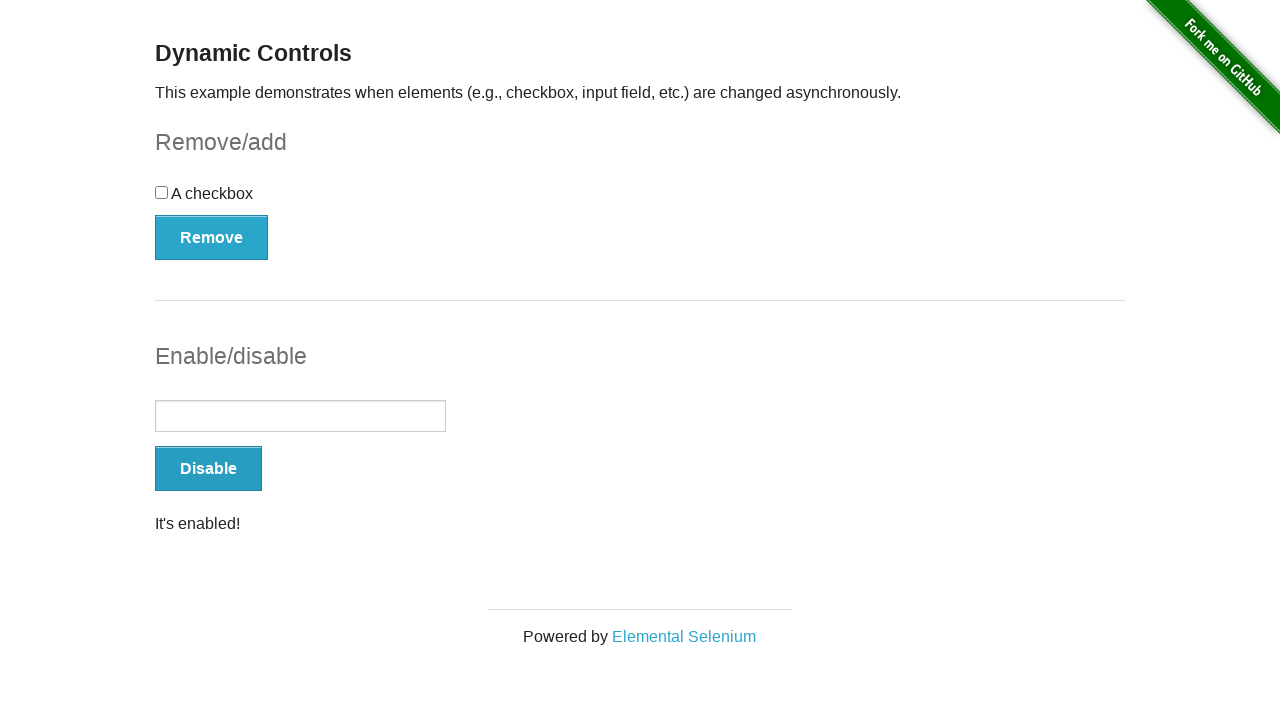

Located enabled message element
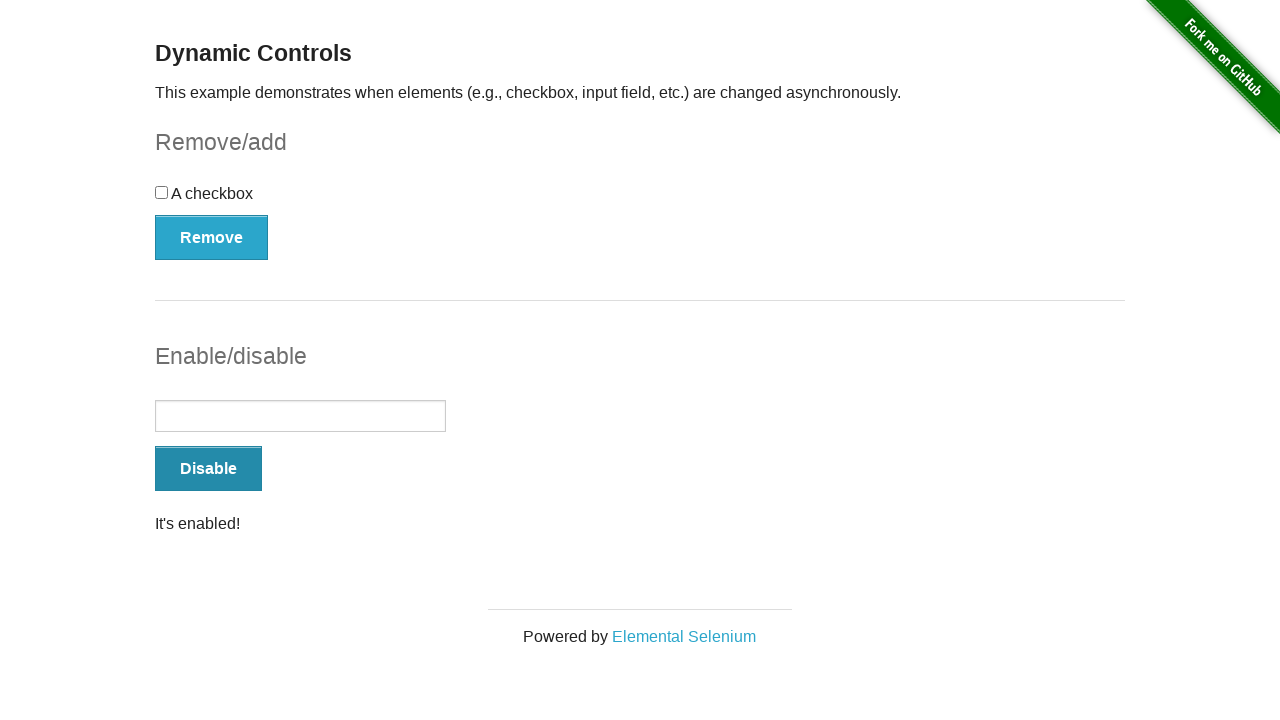

Verified 'It's enabled!' message is visible
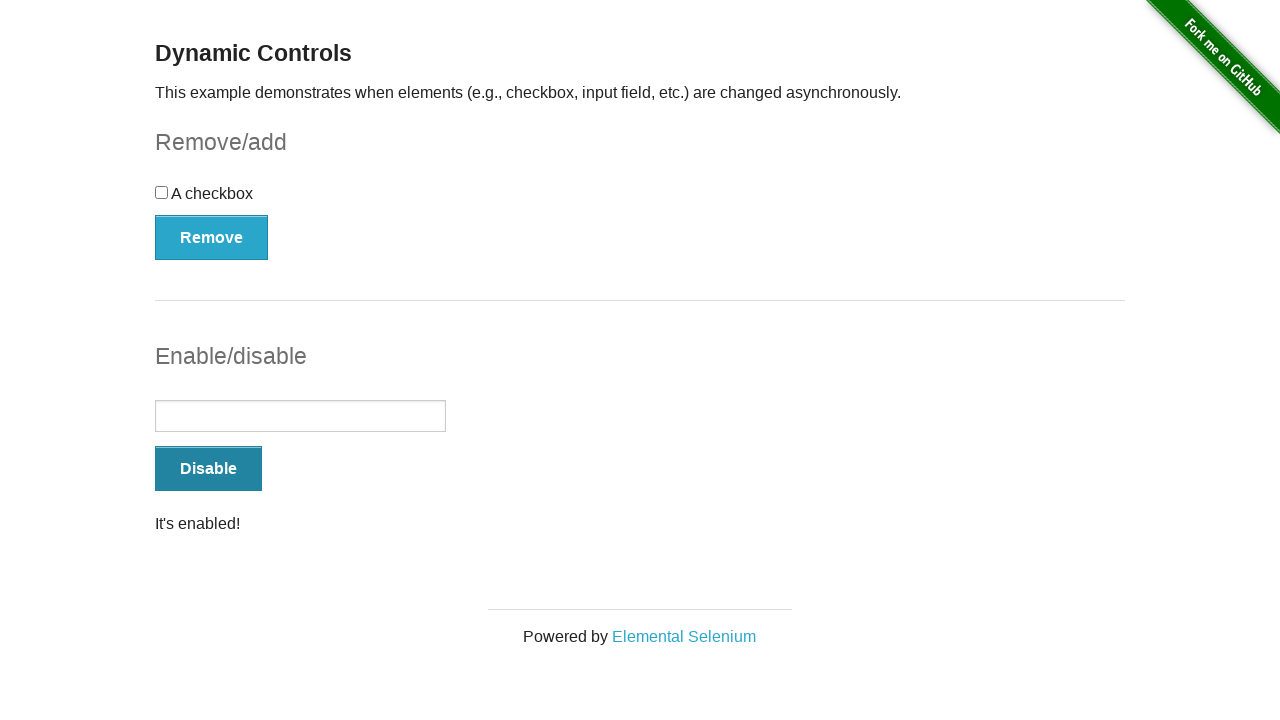

Verified textbox is now enabled
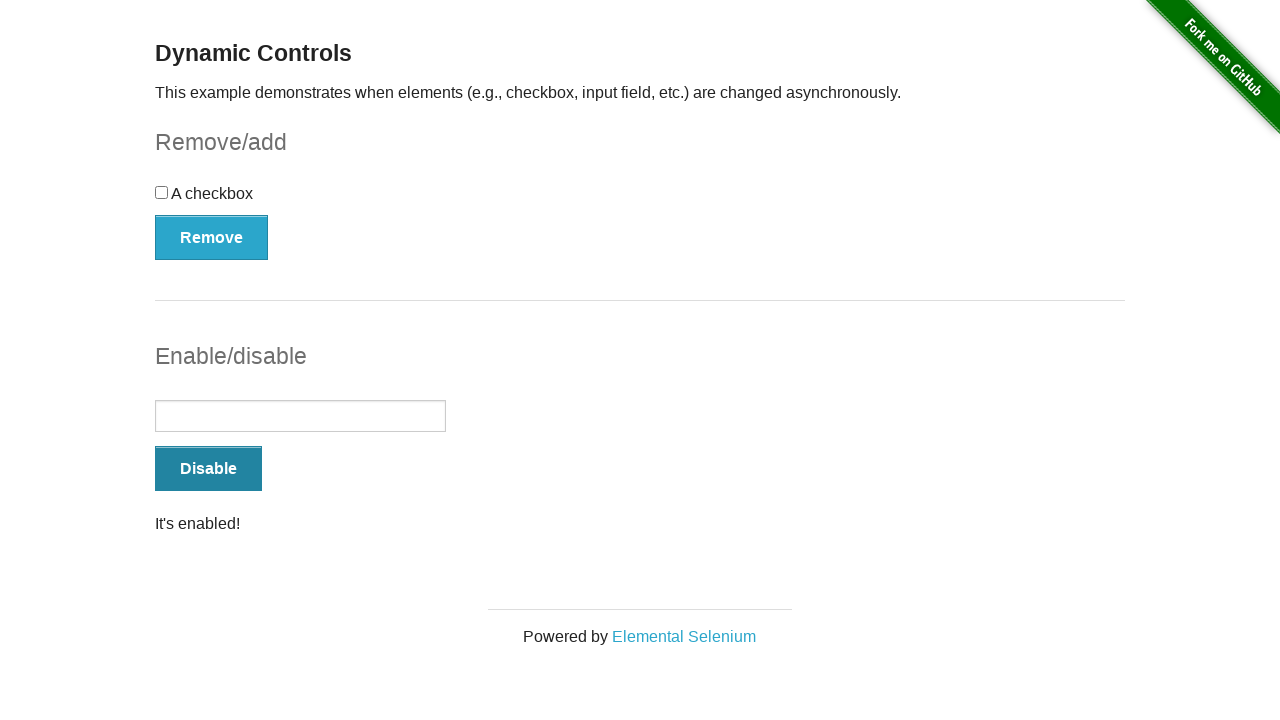

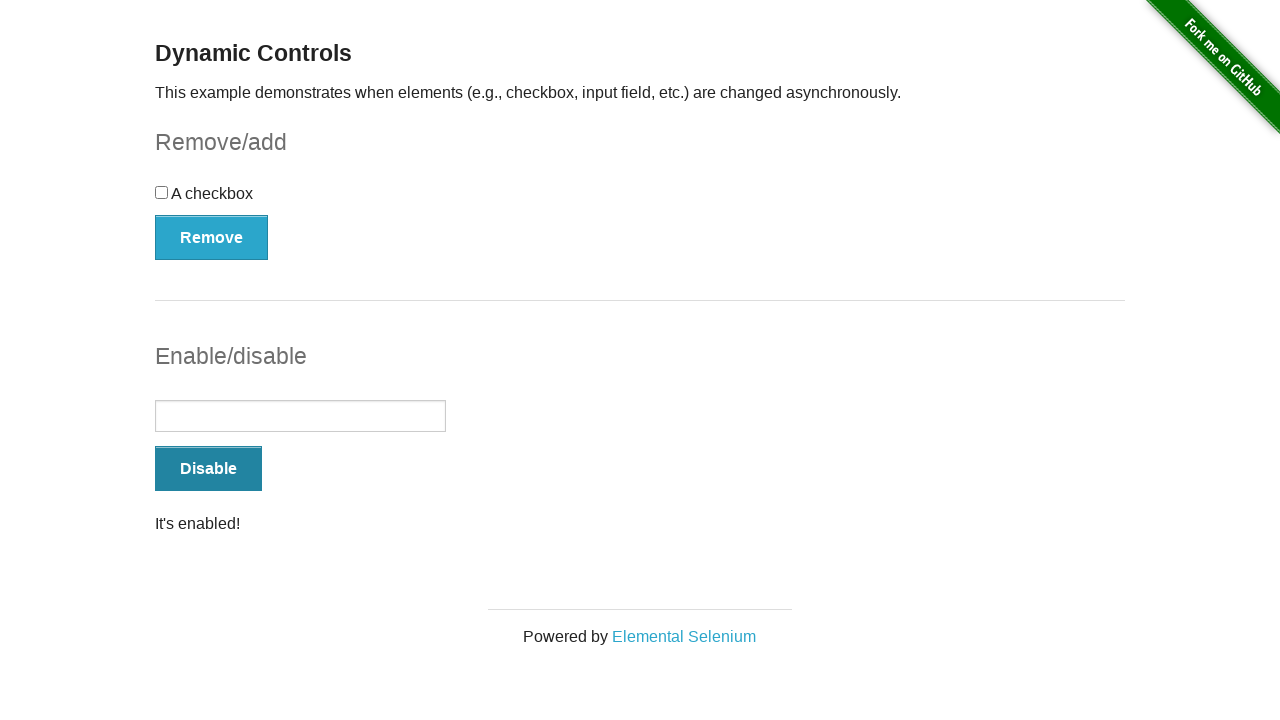